Navigates to the DemoQA homepage and clicks on the "Book Store Application" card to verify navigation to the Books section

Starting URL: https://demoqa.com/

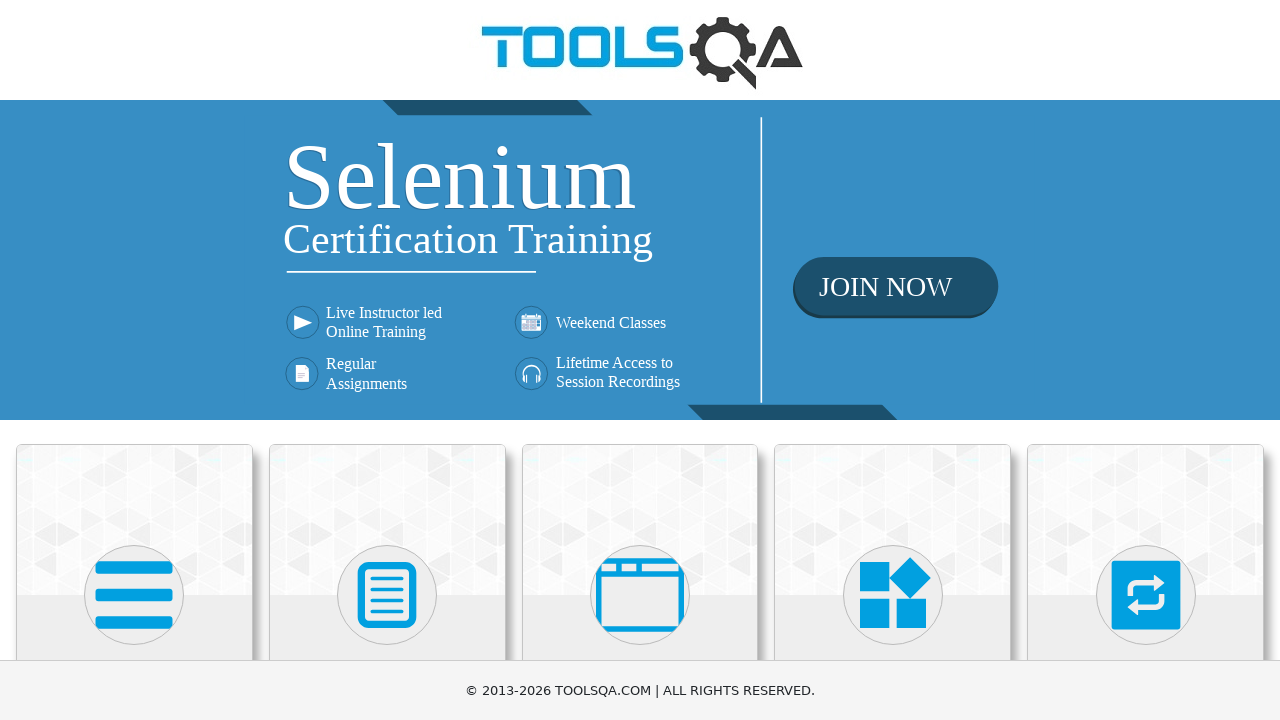

Waited for card elements to load on DemoQA homepage
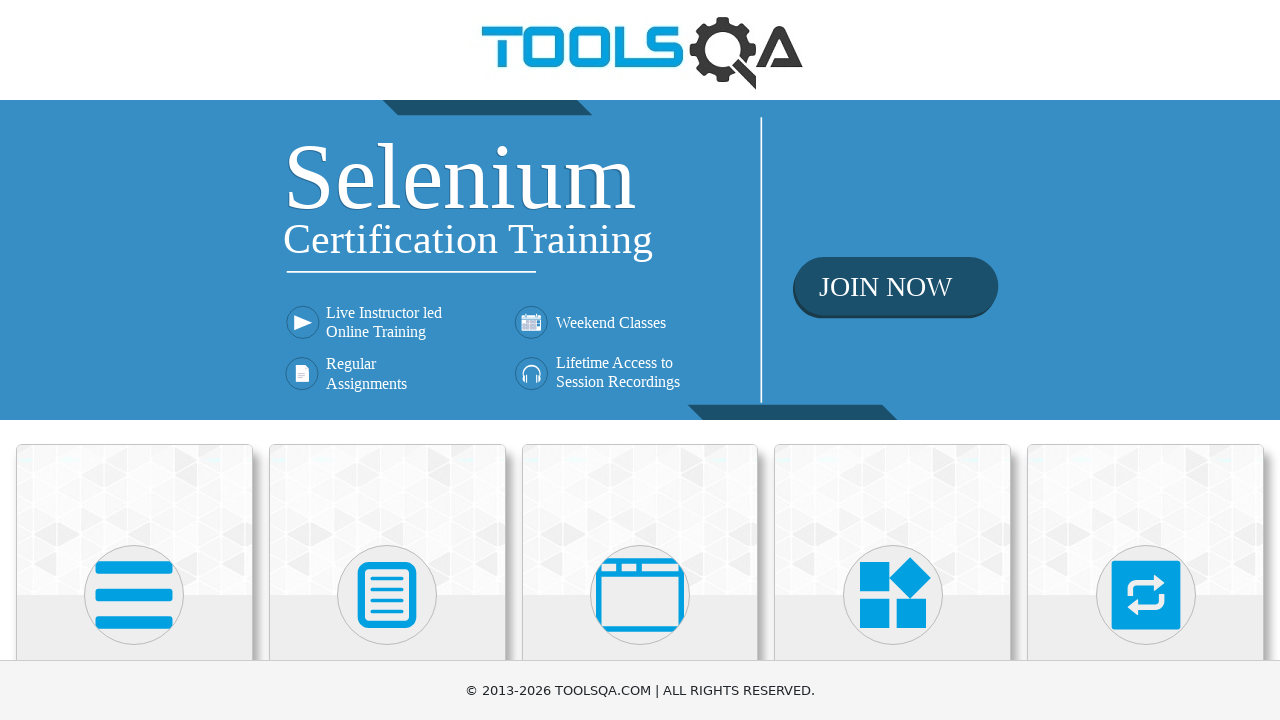

Scrolled Book Store Application card into view
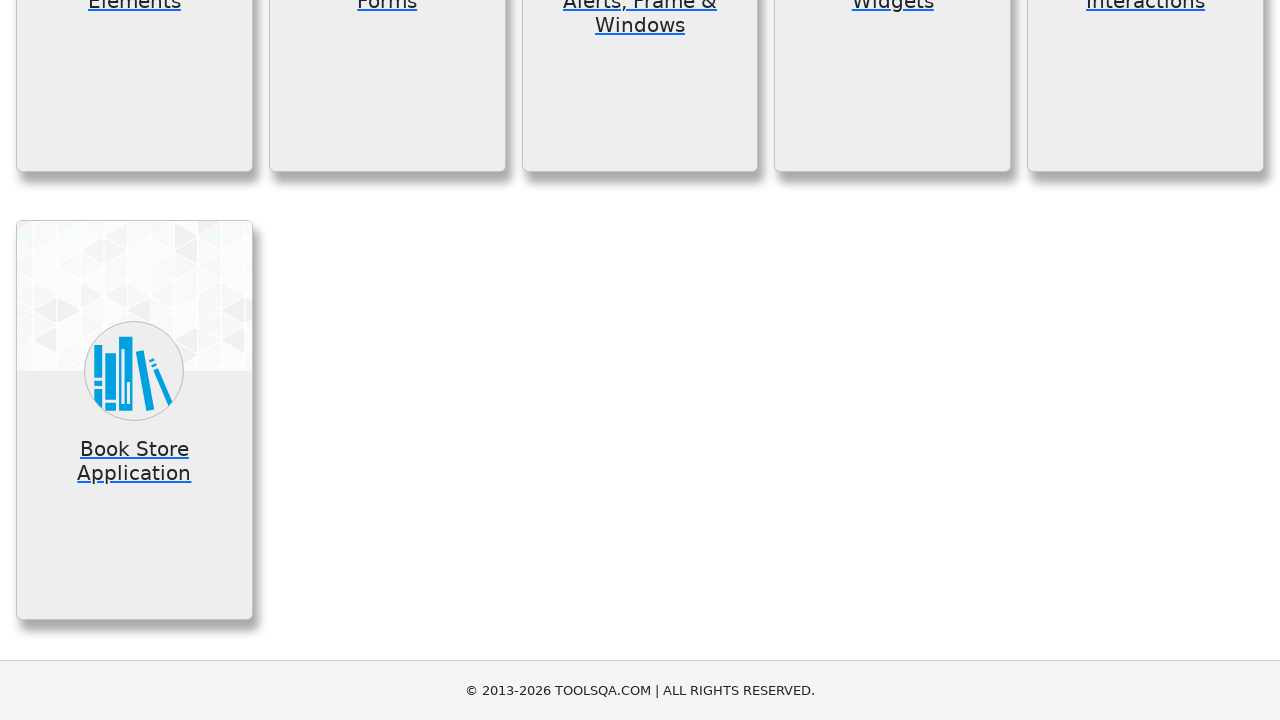

Clicked on Book Store Application card at (134, 465) on .card-body >> nth=5
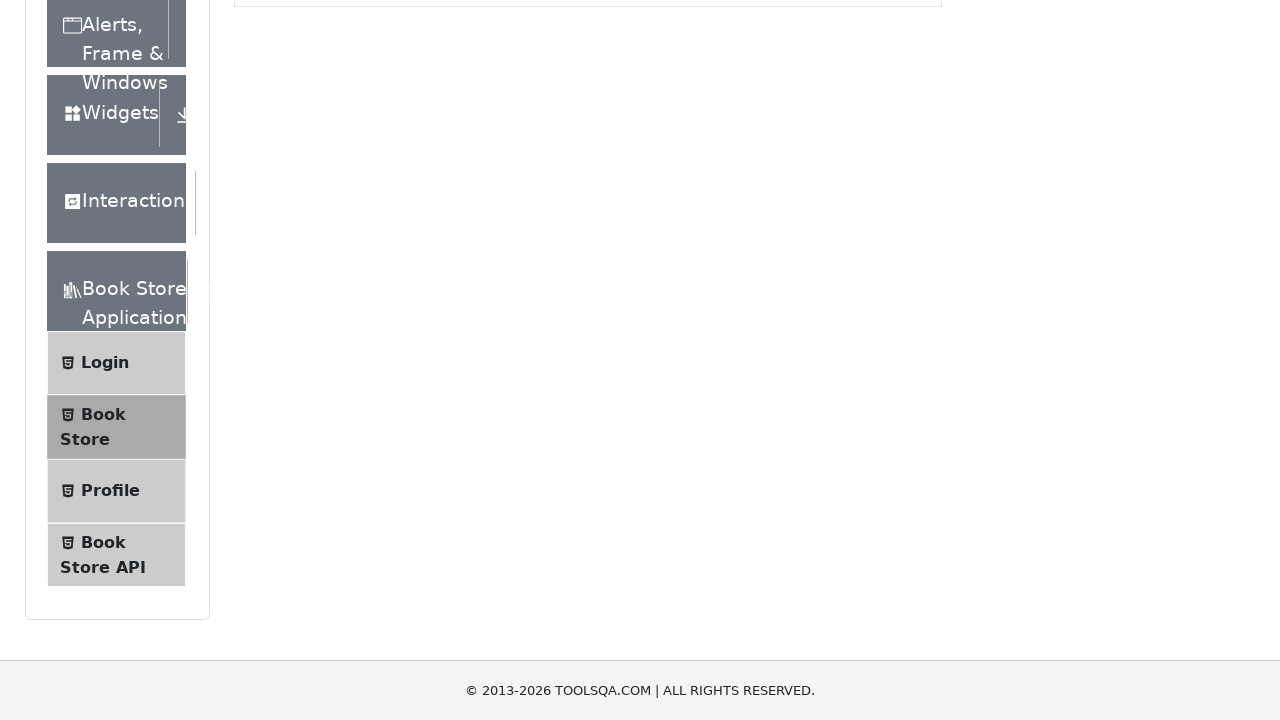

Verified successful navigation to Books section at https://demoqa.com/books
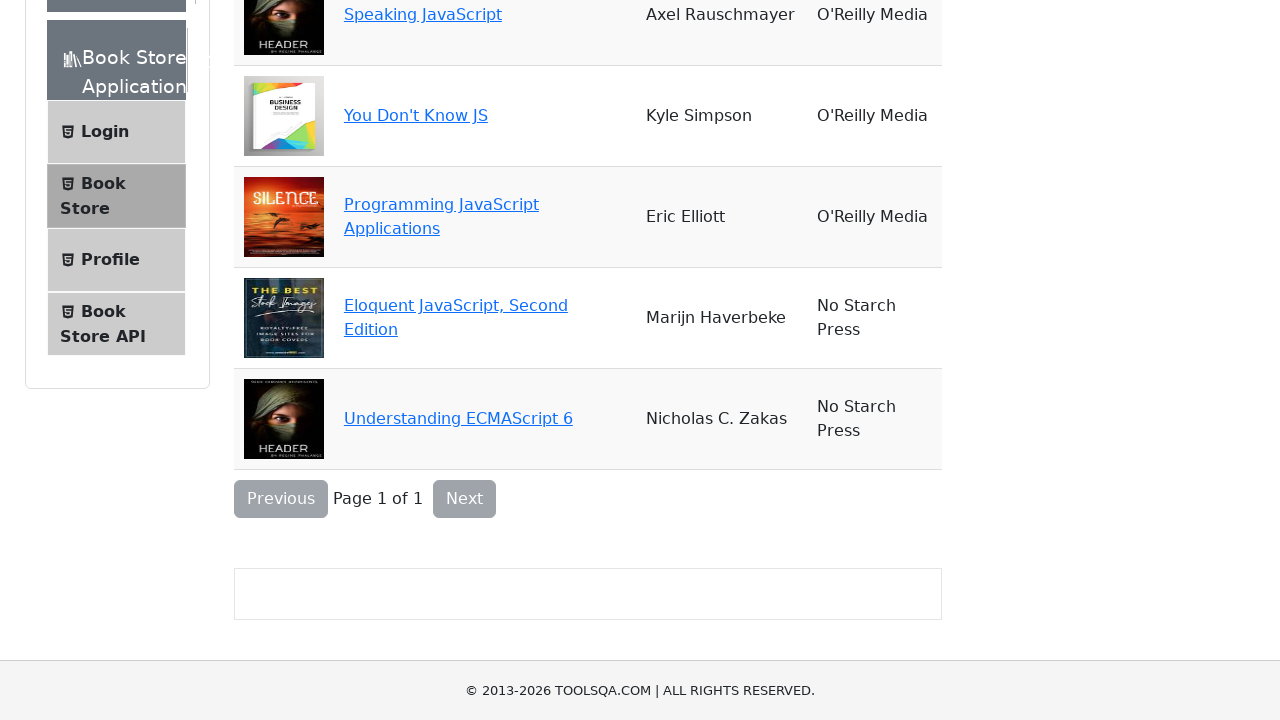

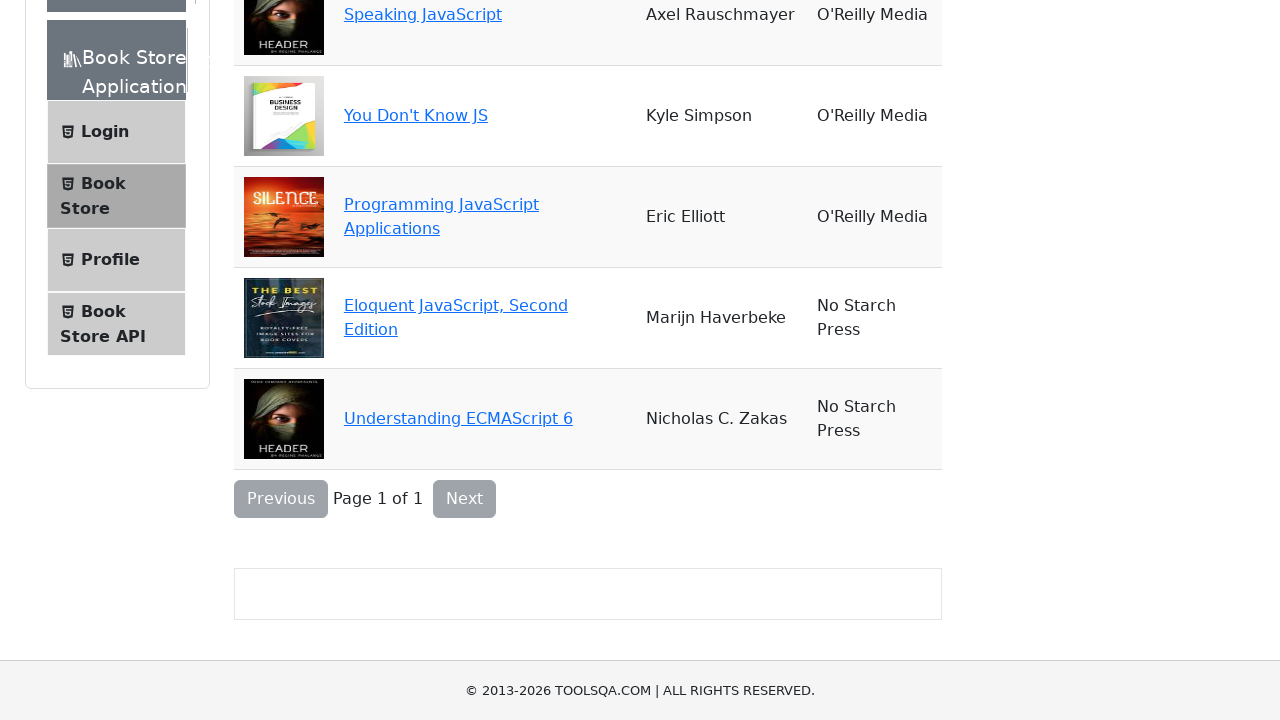